Tests that registration fails when using an already registered email address, expecting a duplicate email warning.

Starting URL: https://naveenautomationlabs.com/opencart/index.php?route=common/home

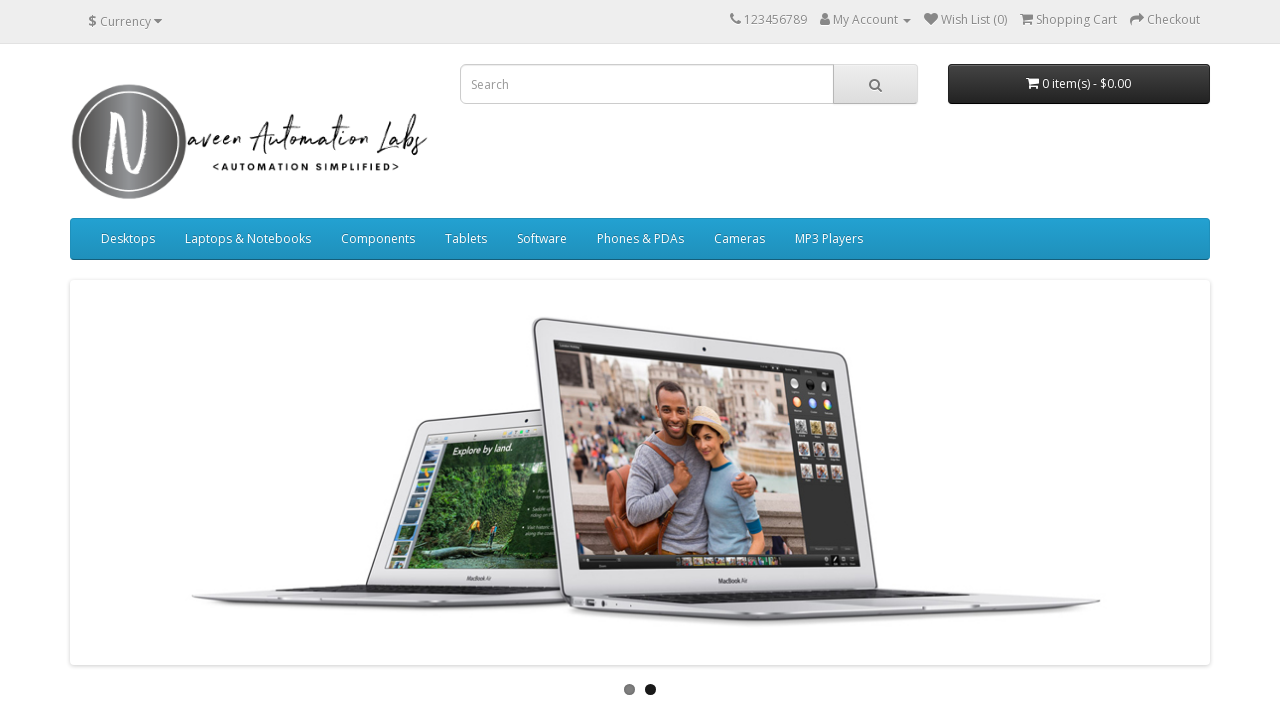

Waited for My Account dropdown to be visible
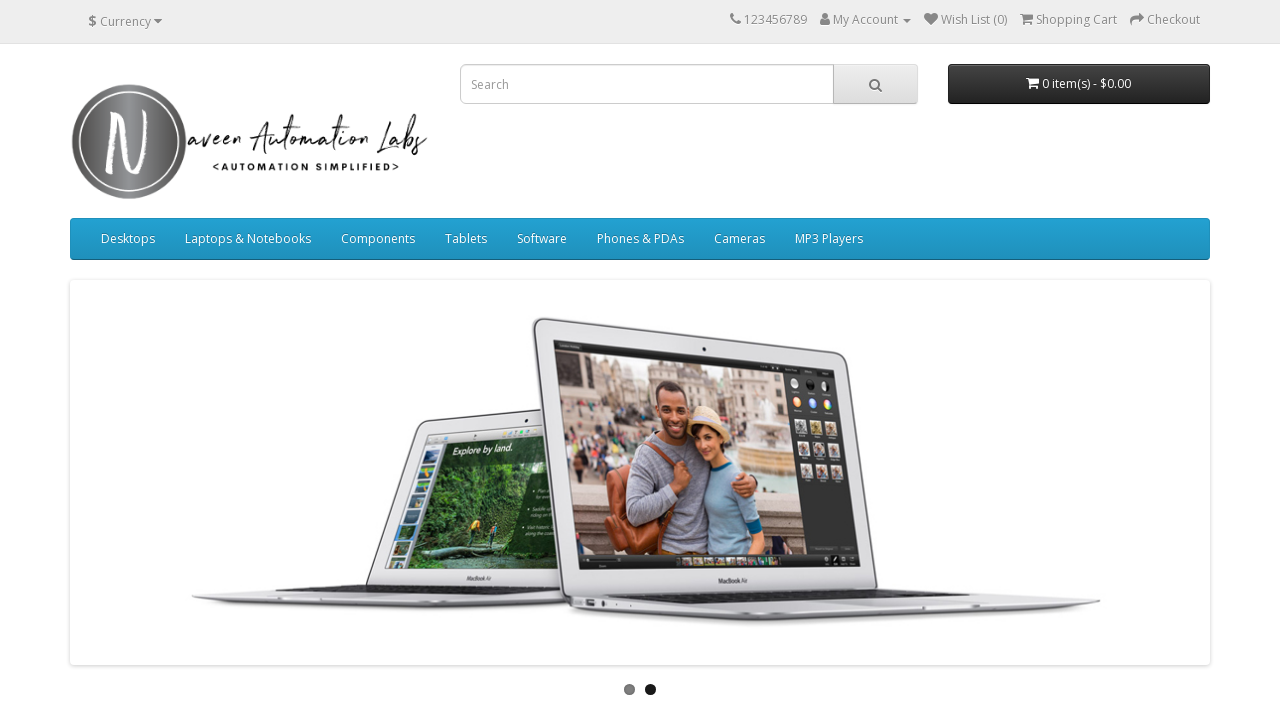

Clicked My Account dropdown at (866, 20) on xpath=//span[text()='My Account']
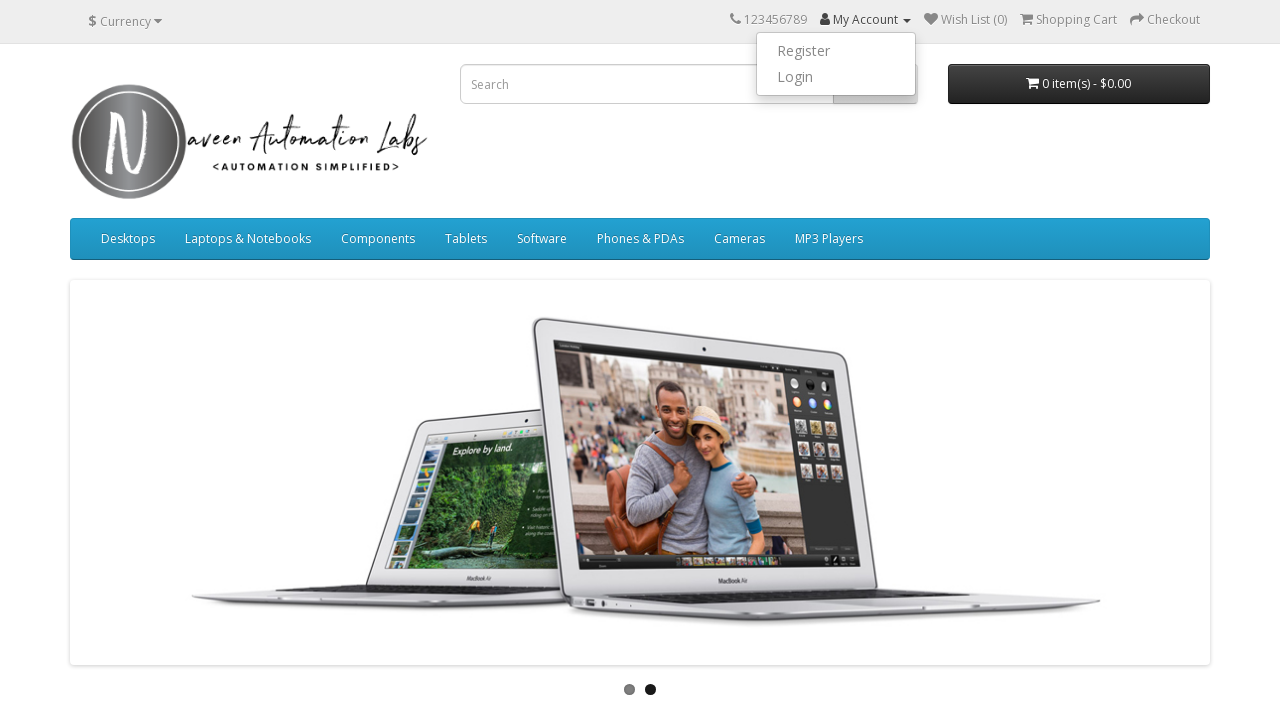

Waited for Register button to be visible
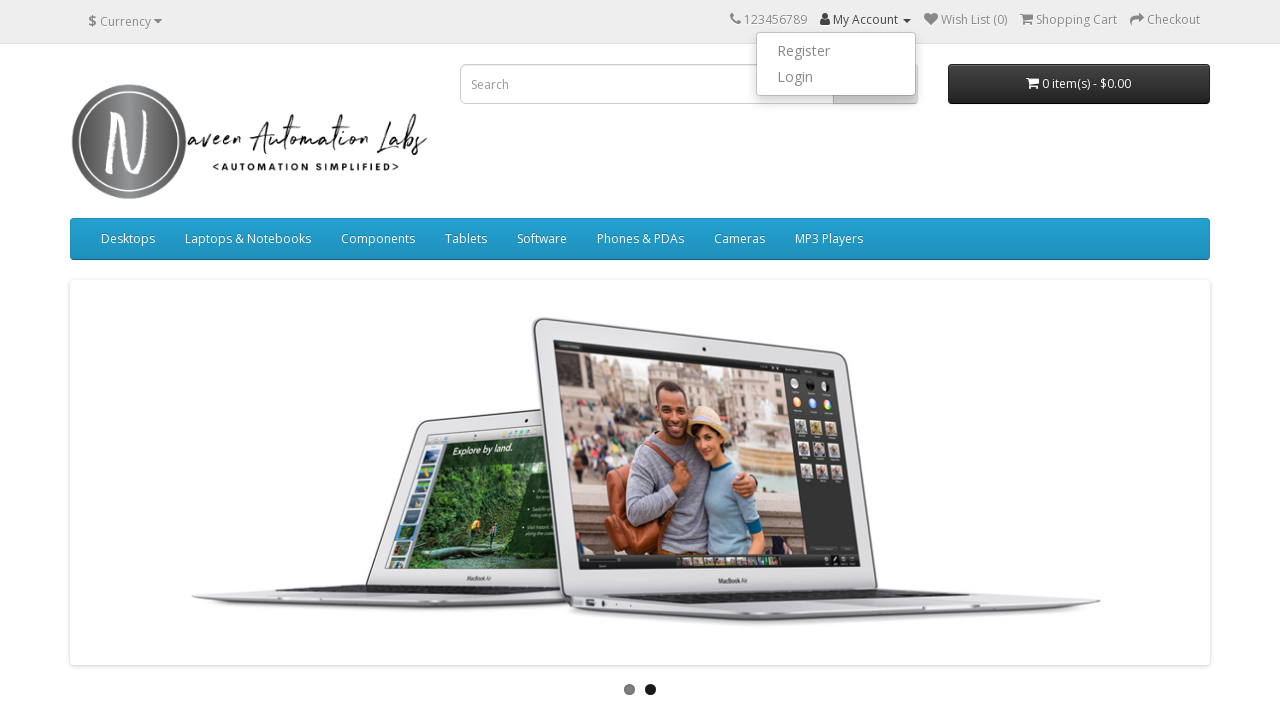

Clicked Register button at (836, 51) on ul.dropdown-menu.dropdown-menu-right > li:nth-child(1) > a
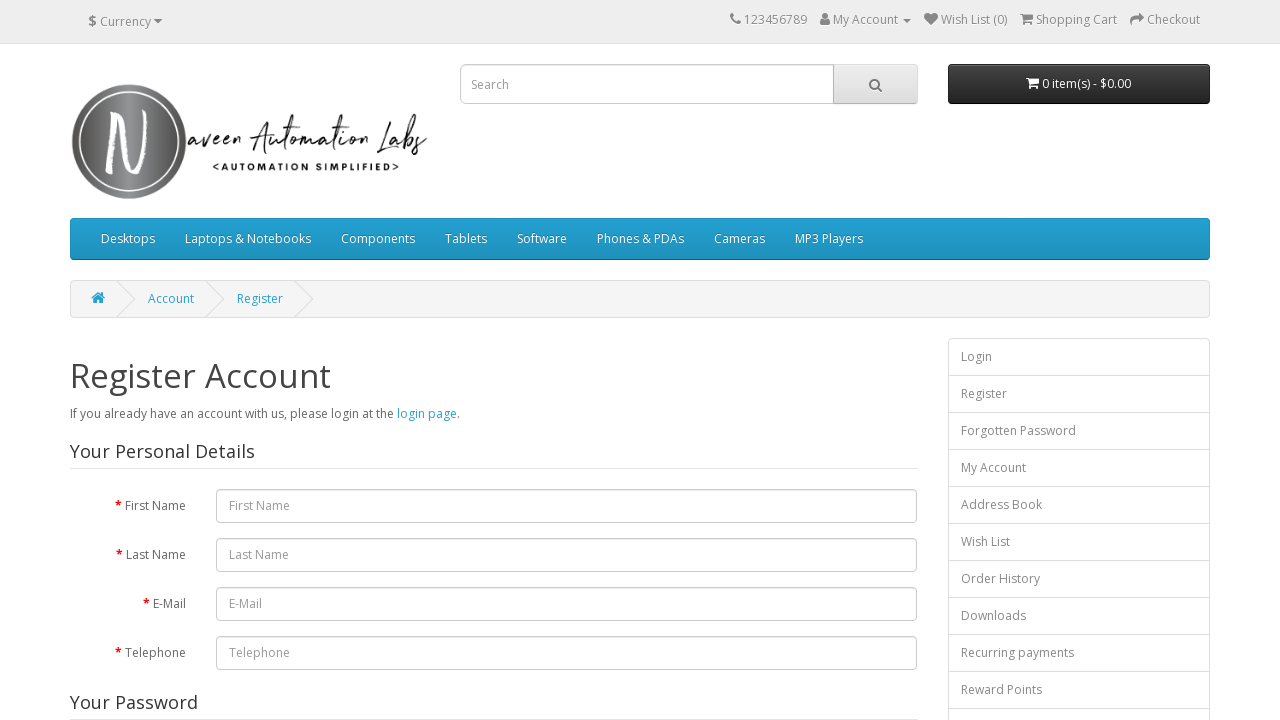

Filled first name field with 'Scott' on input#input-firstname
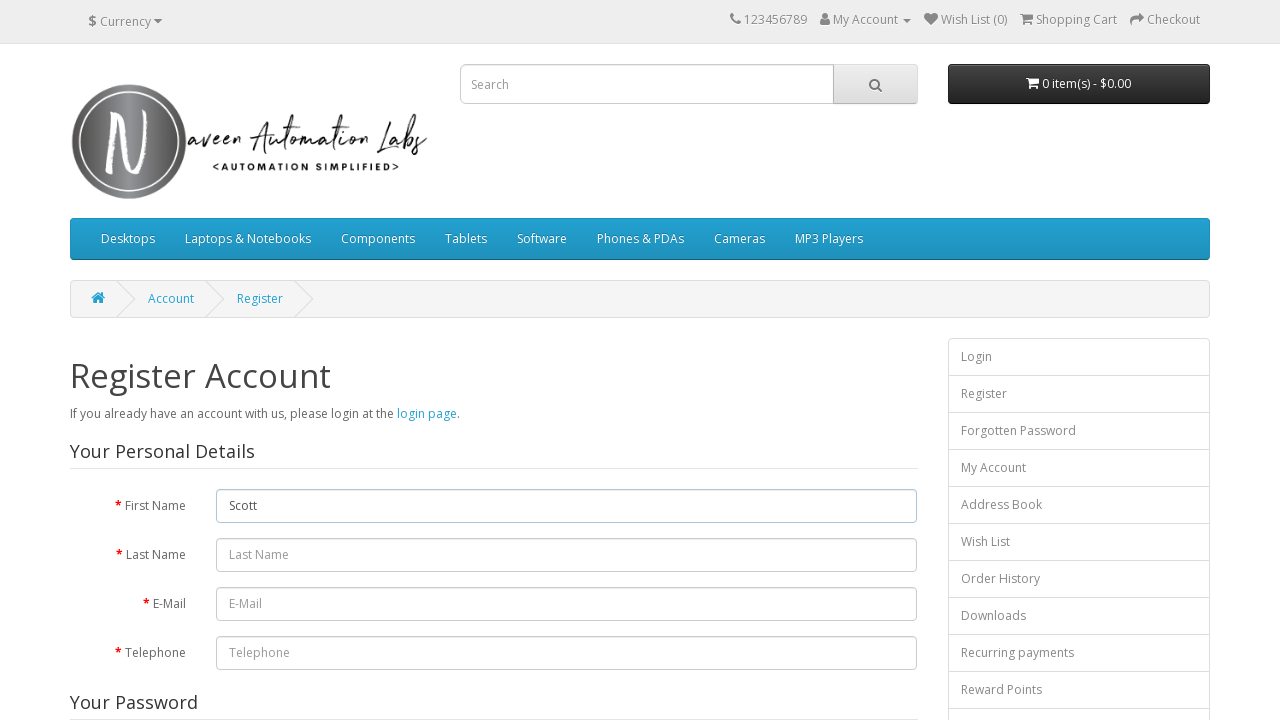

Filled last name field with 'William' on input#input-lastname
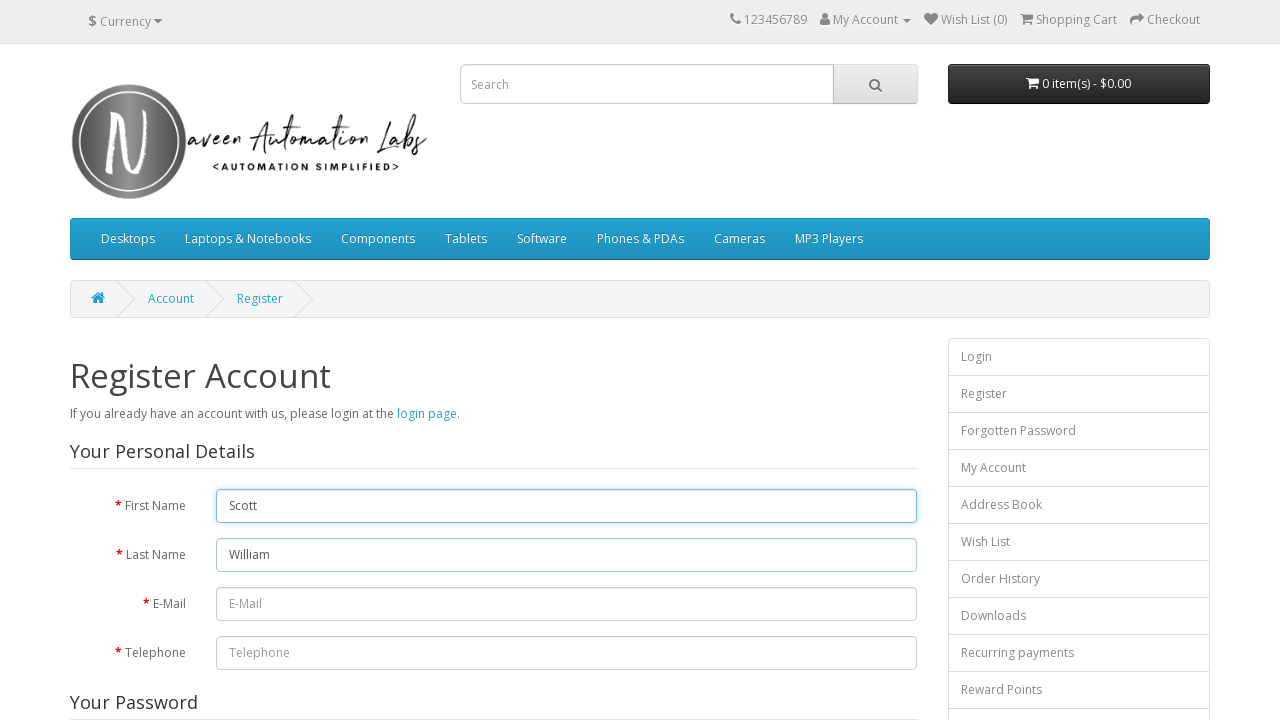

Filled email field with potentially registered email 'davis20@scott.com1245' on input#input-email
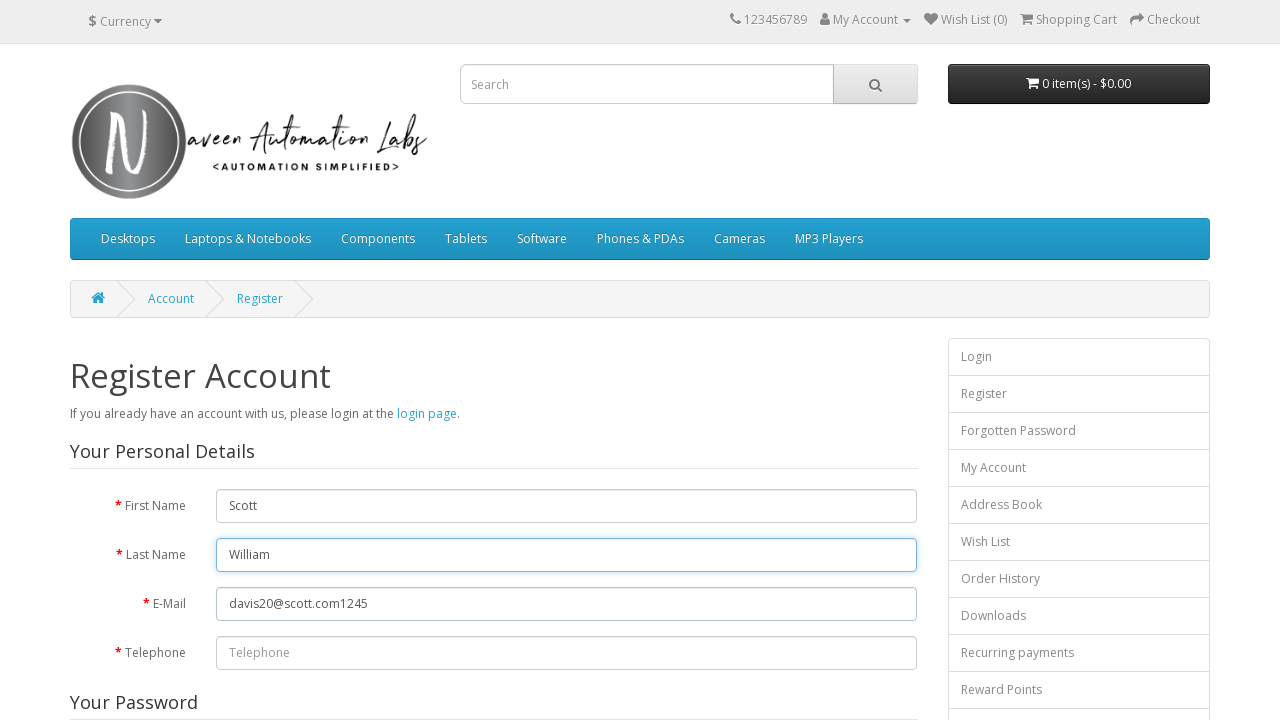

Filled telephone field with '1234567' on #input-telephone
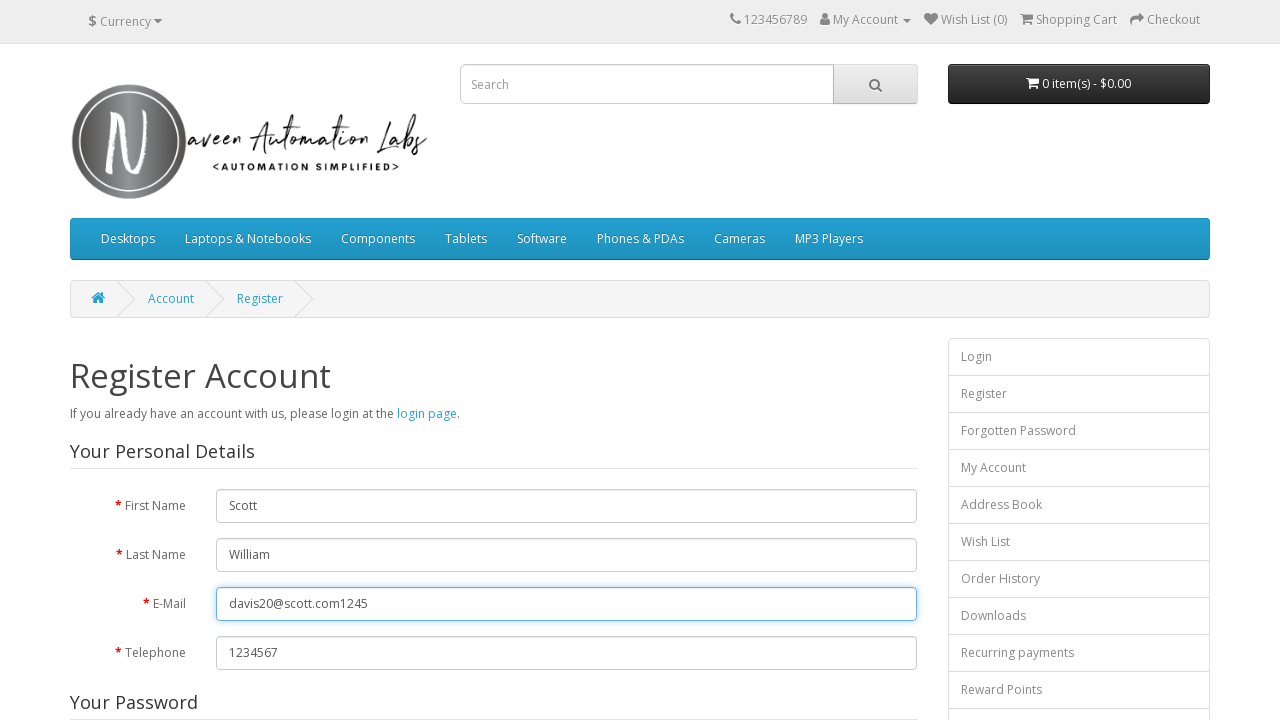

Filled password field with 'password123' on #input-password
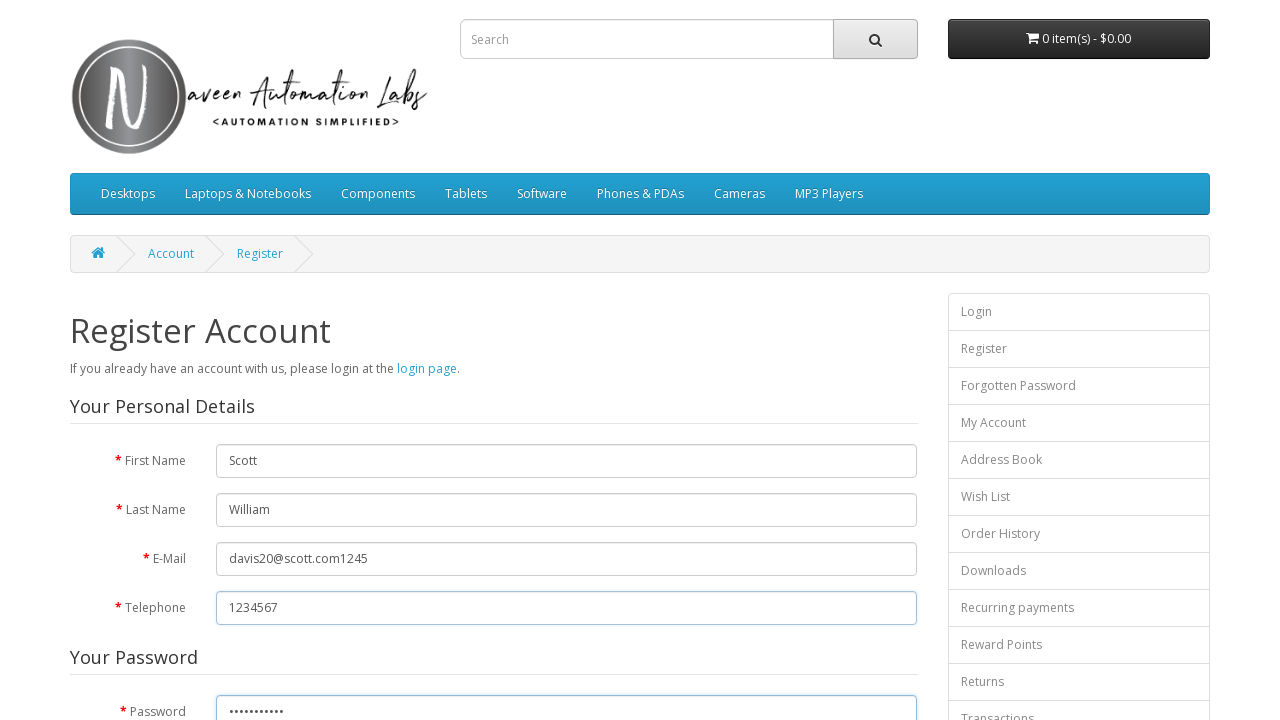

Filled password confirmation field with 'password123' on #input-confirm
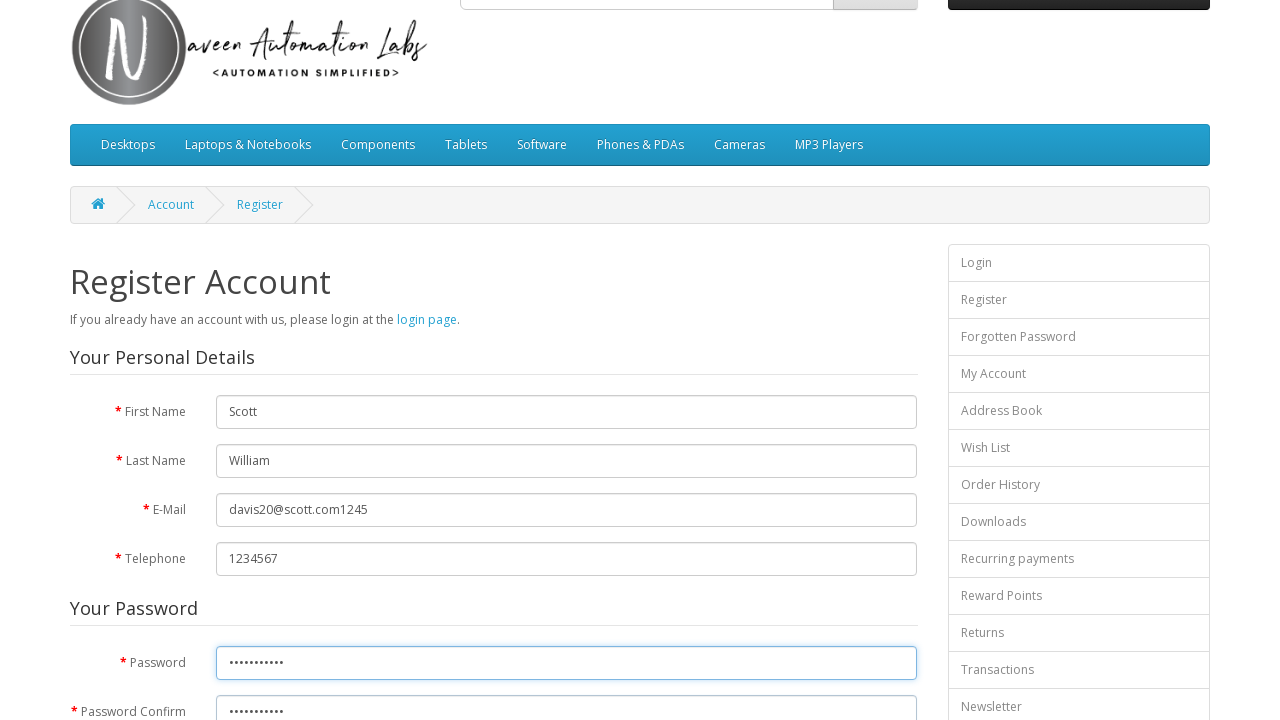

Selected 'No' for newsletter subscription at (276, 373) on (//input[@name='newsletter'])[2]
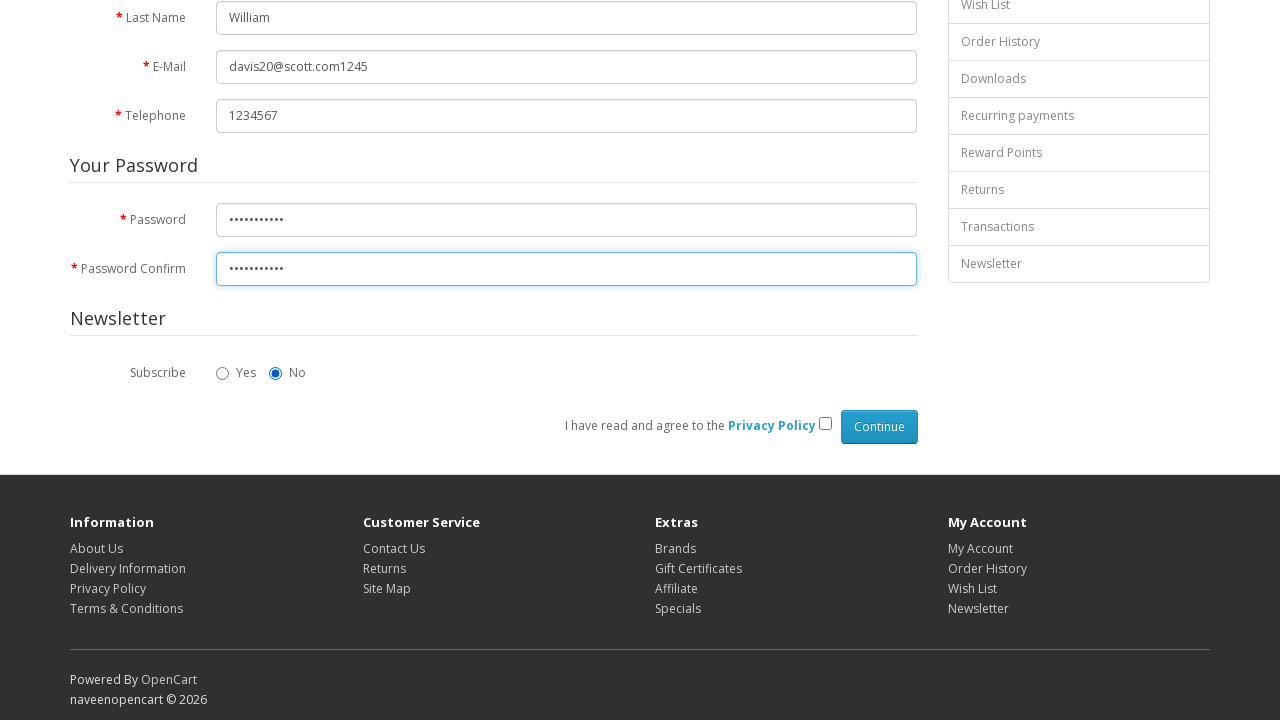

Agreed to privacy policy by checking the checkbox at (825, 424) on input[name='agree']
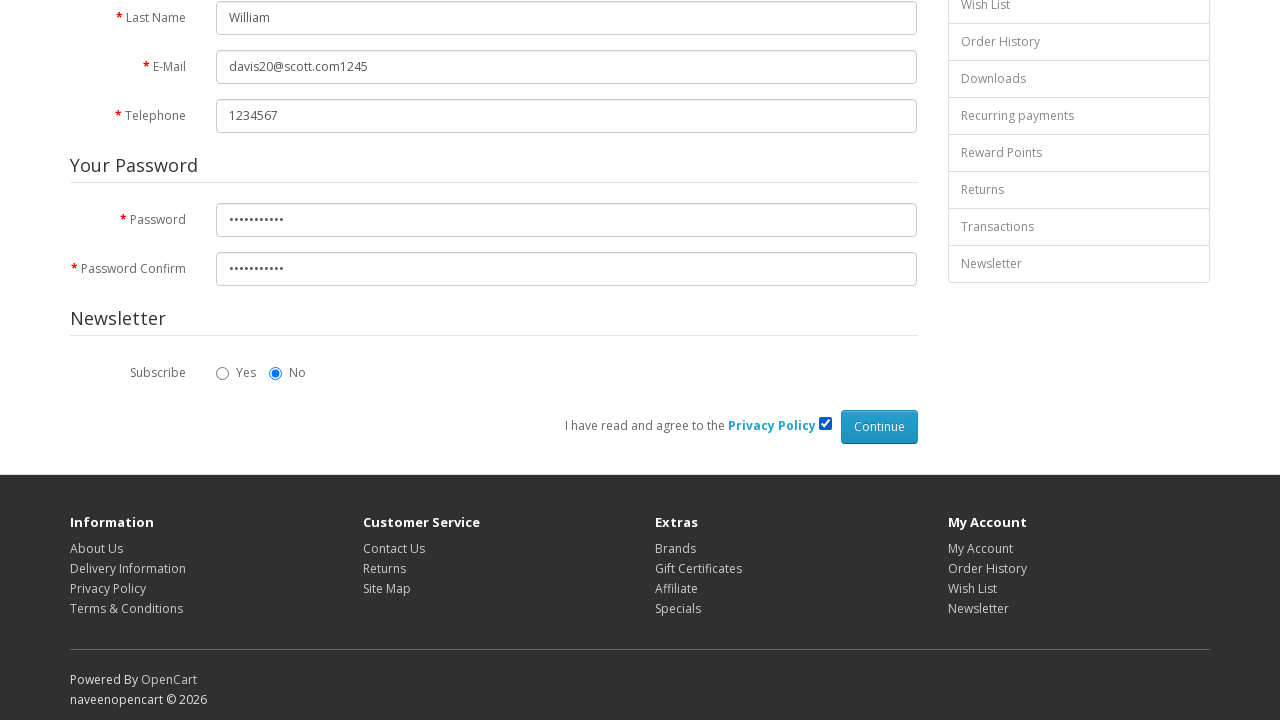

Clicked Continue button to submit registration form at (879, 427) on input[value='Continue']
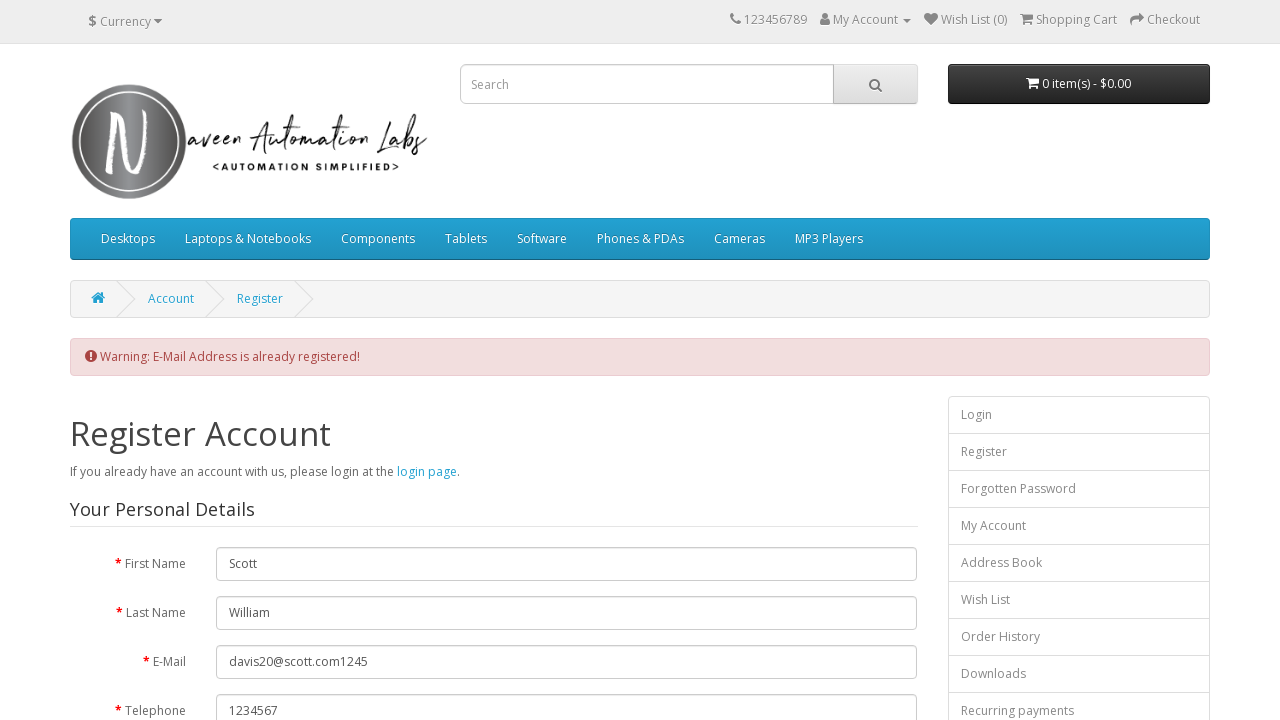

Duplicate email warning alert appeared as expected
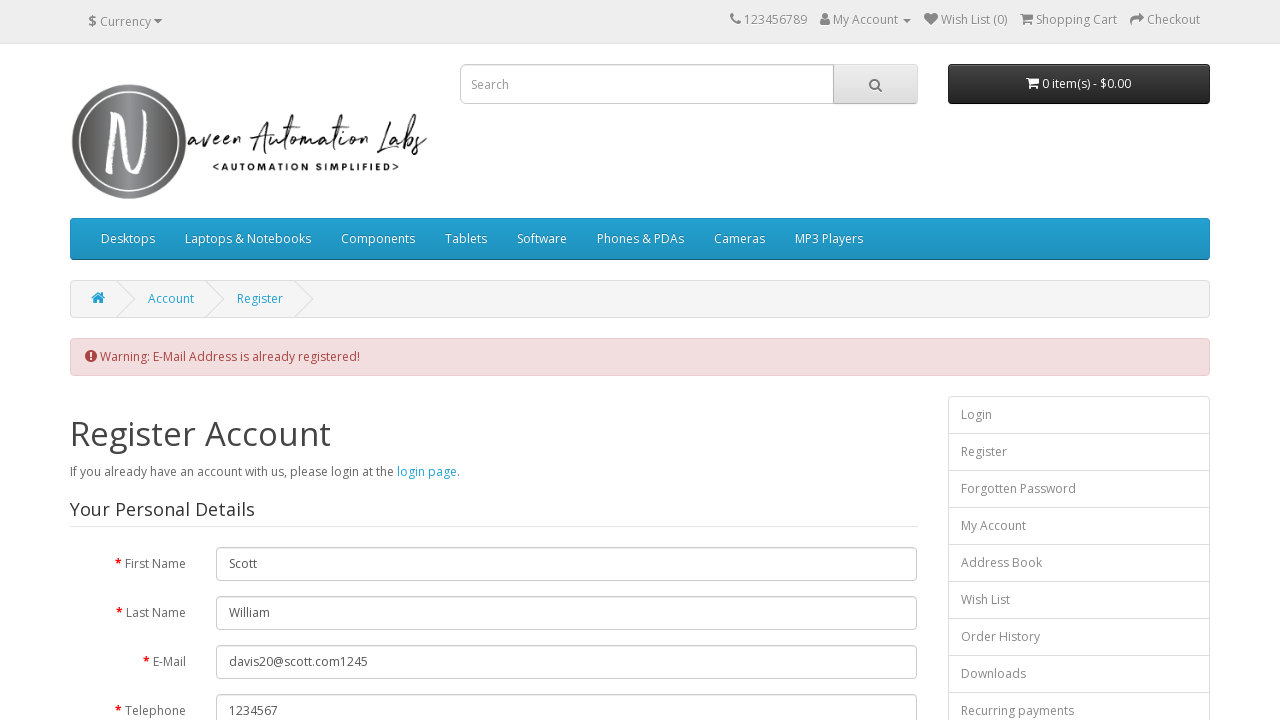

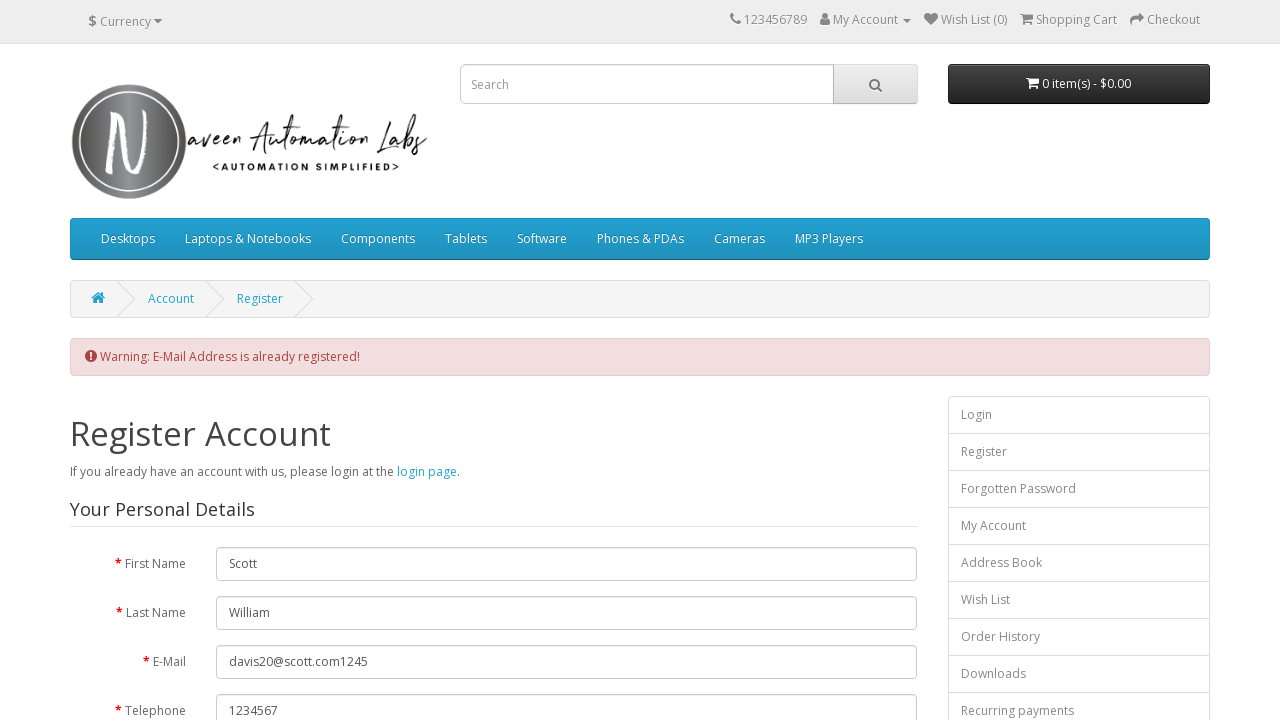